Tests state dropdown selection by selecting Illinois (visible text), Virginia (value), and California (index), then verifies California is selected

Starting URL: http://practice.cydeo.com/dropdown

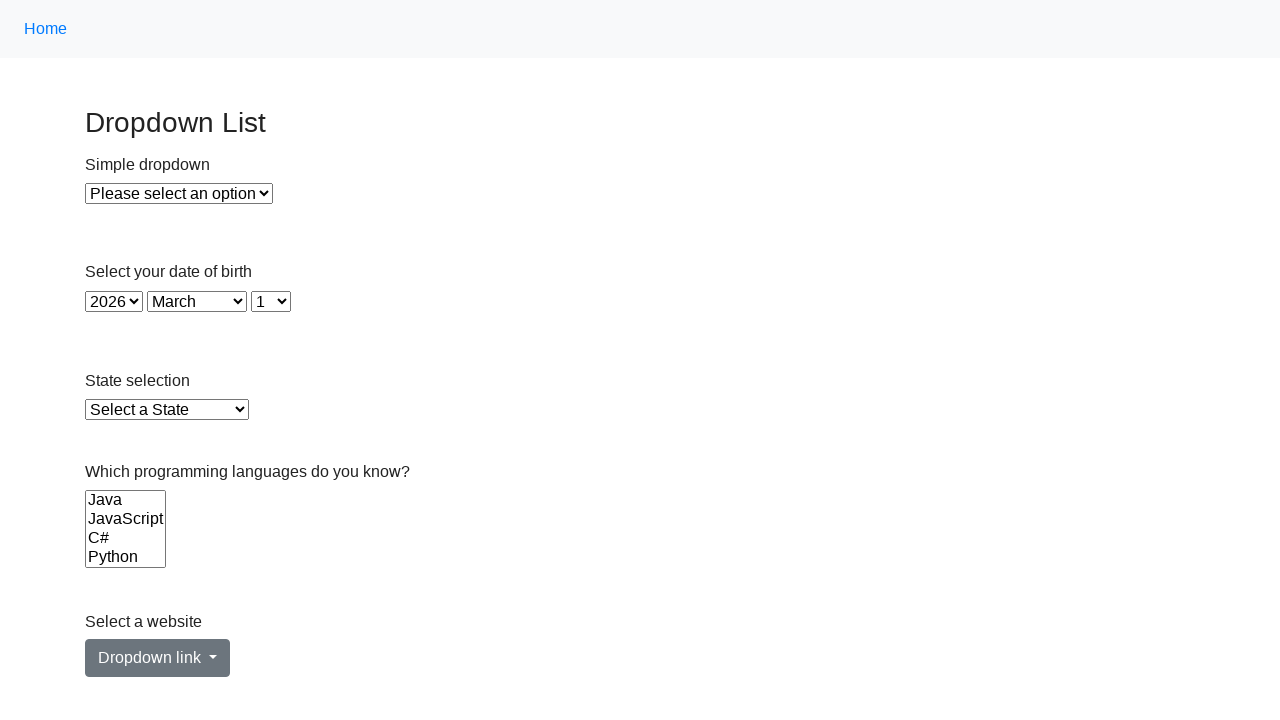

Selected Illinois from state dropdown by visible text on #state
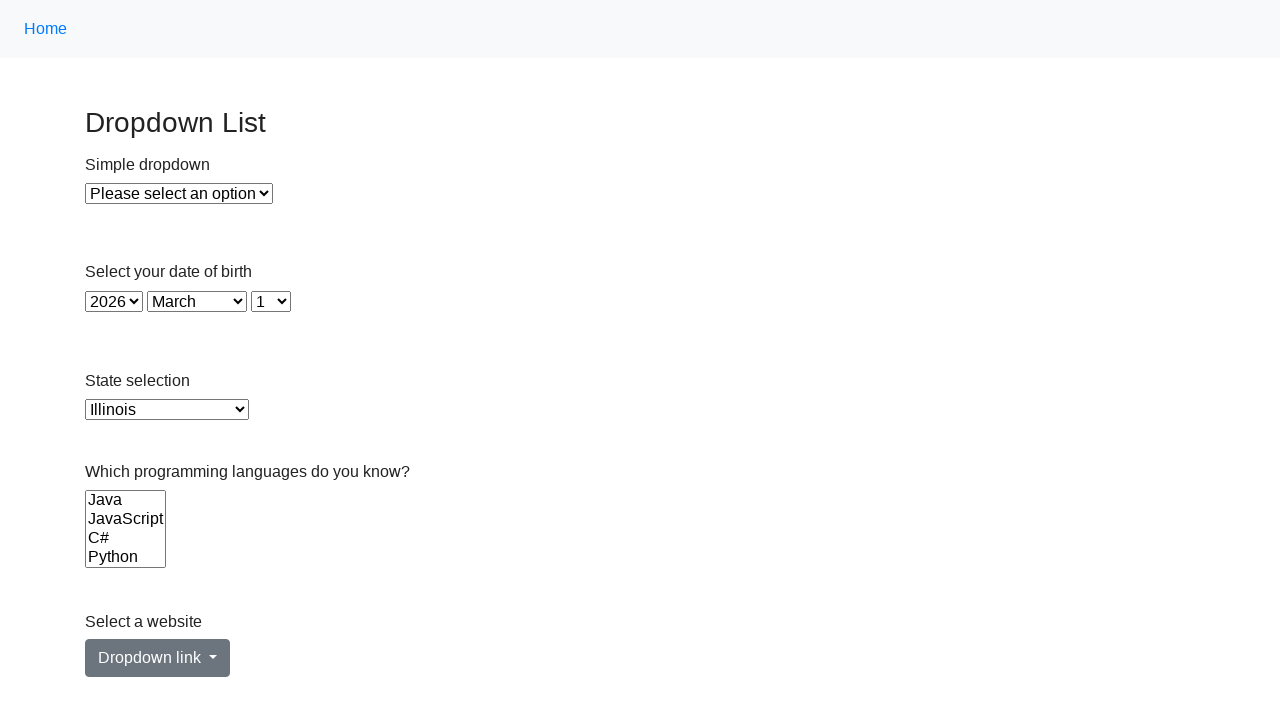

Selected Virginia from state dropdown by value on #state
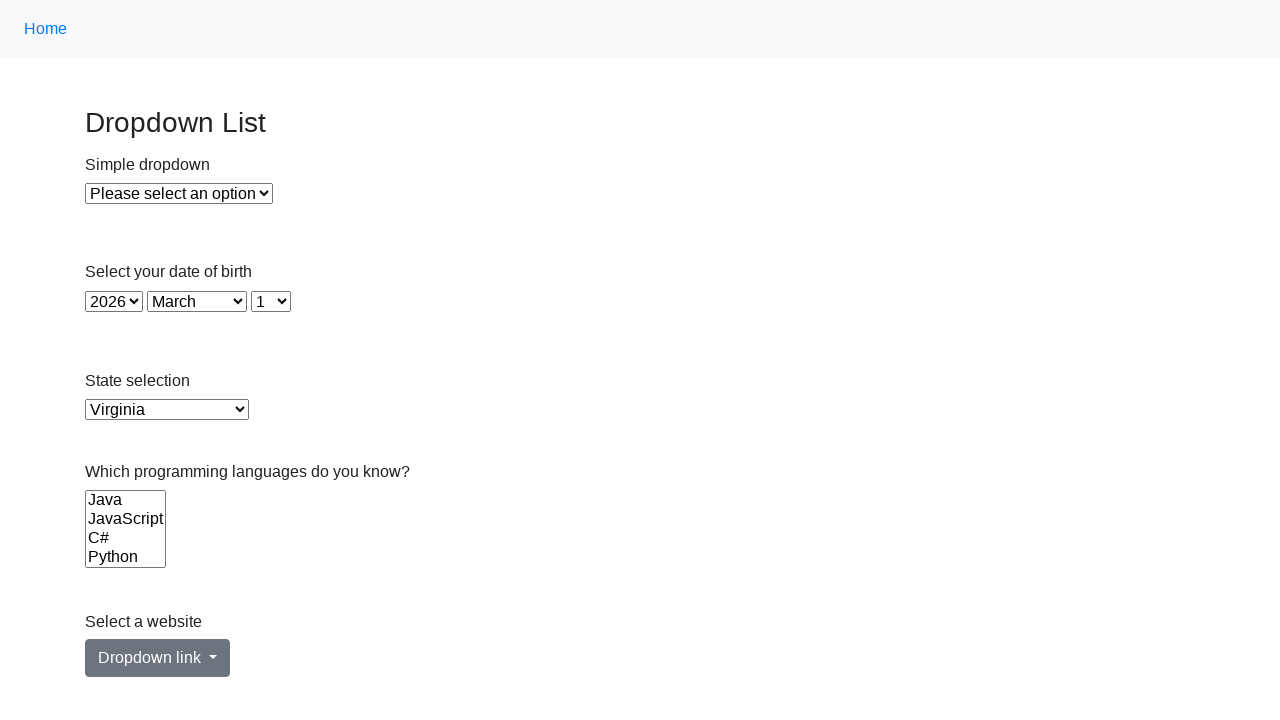

Selected California from state dropdown by index on #state
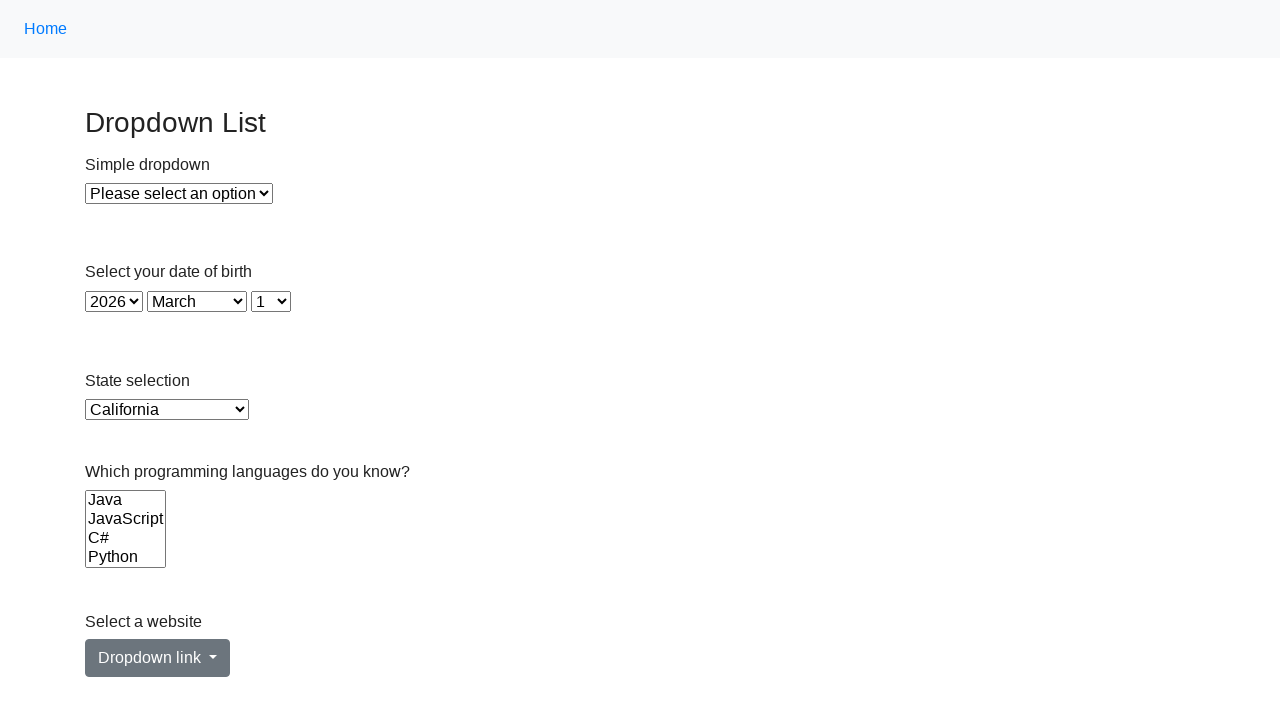

Retrieved selected state value from dropdown
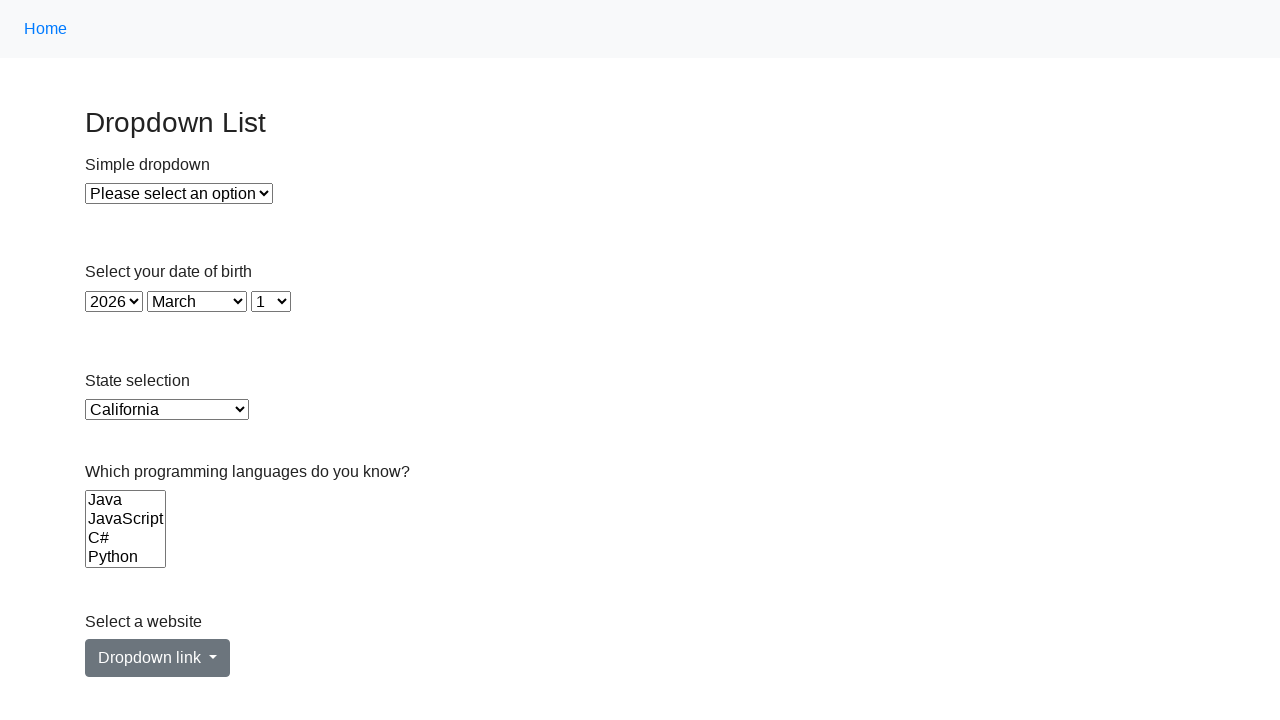

Verified that California (CA) is selected in the state dropdown
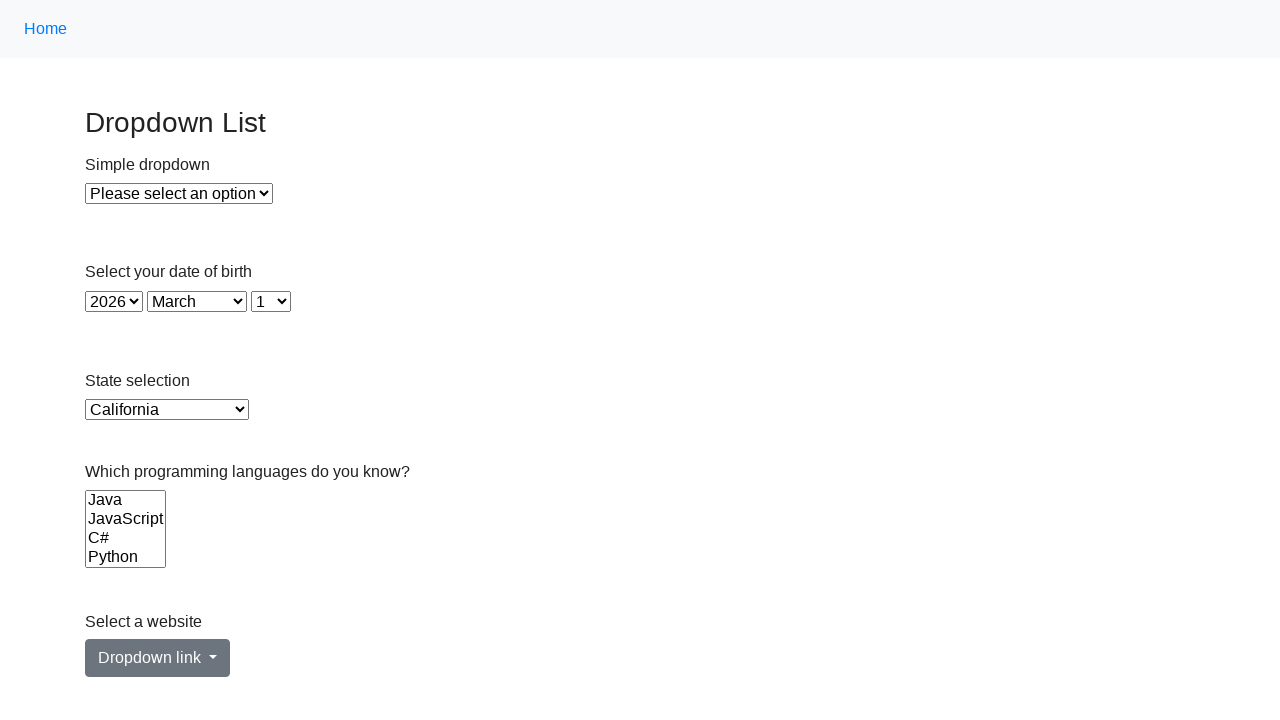

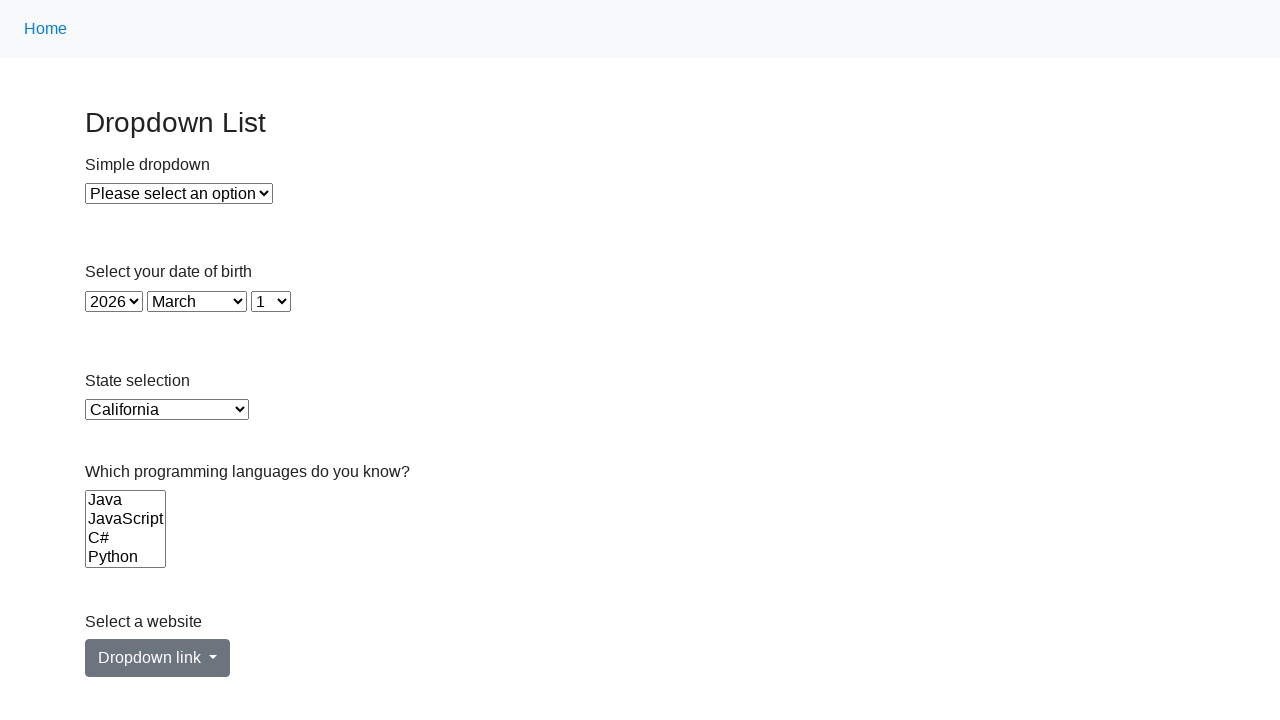